Mocks browser geolocation to Berlin, Germany coordinates and navigates to a location detection website to verify the mocked location is detected.

Starting URL: https://my-location.org/

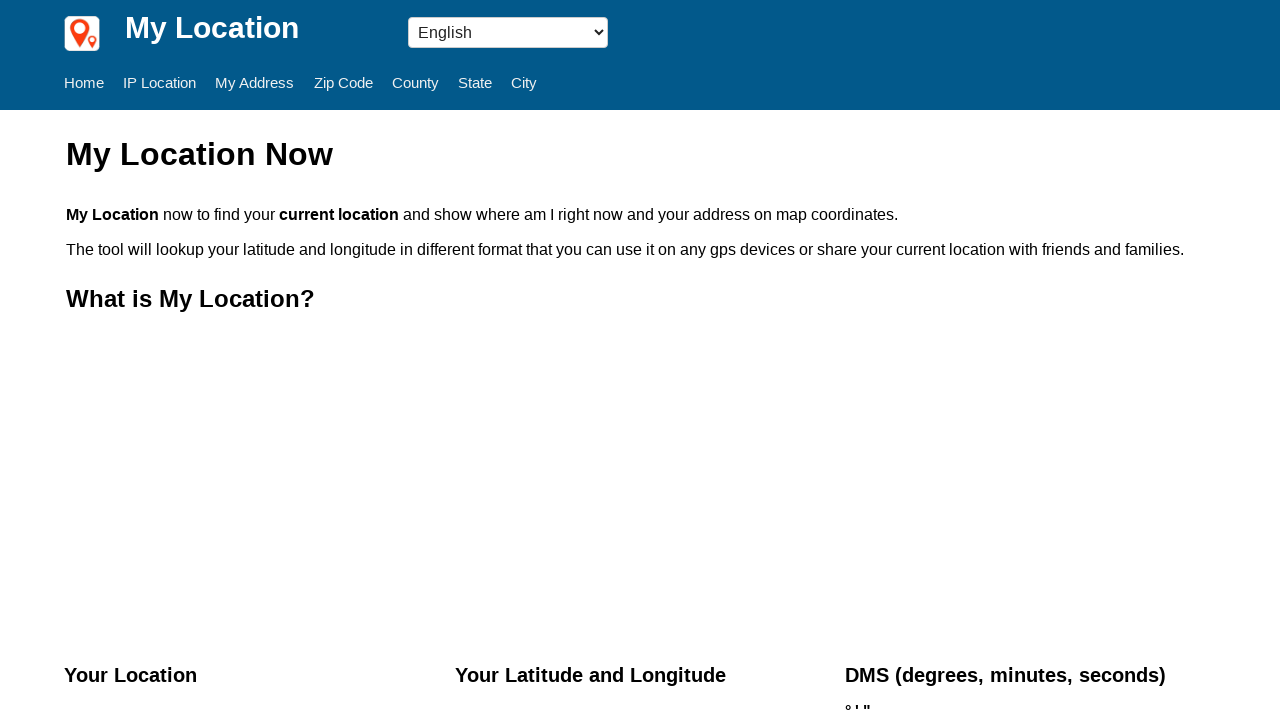

Set geolocation context to Berlin, Germany coordinates (52.5043, 13.4501)
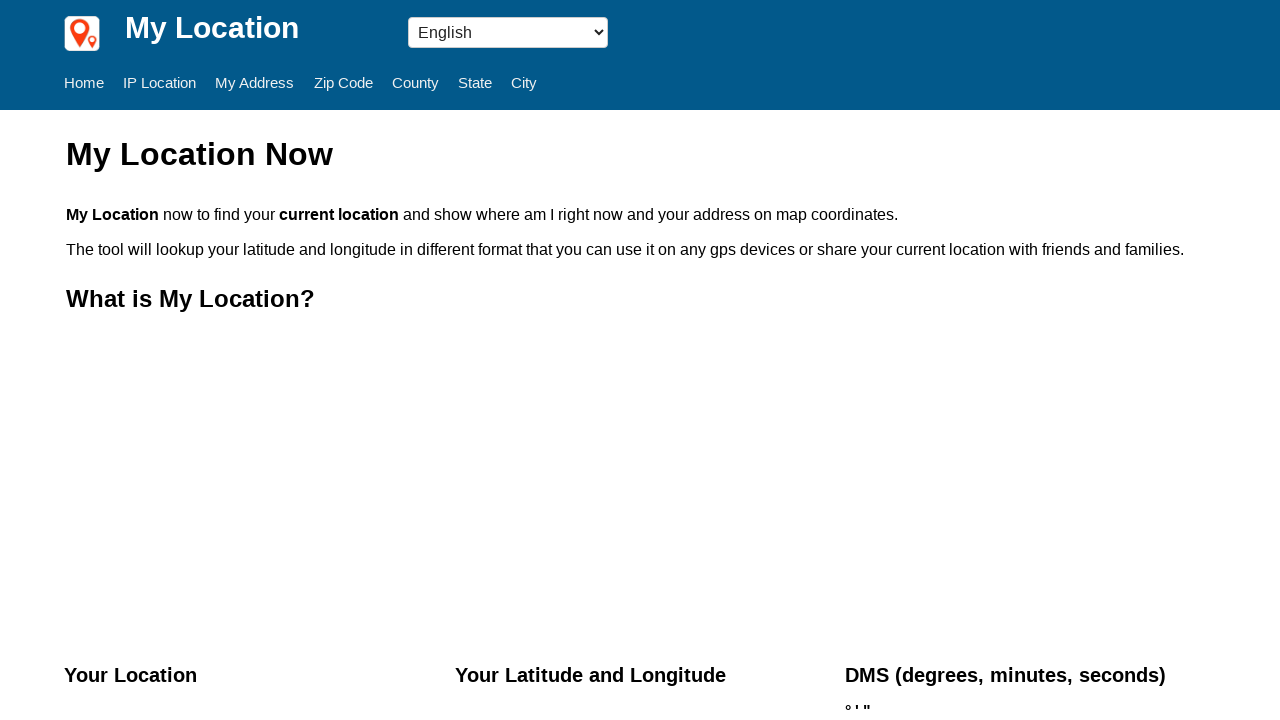

Granted geolocation permission to the browser context
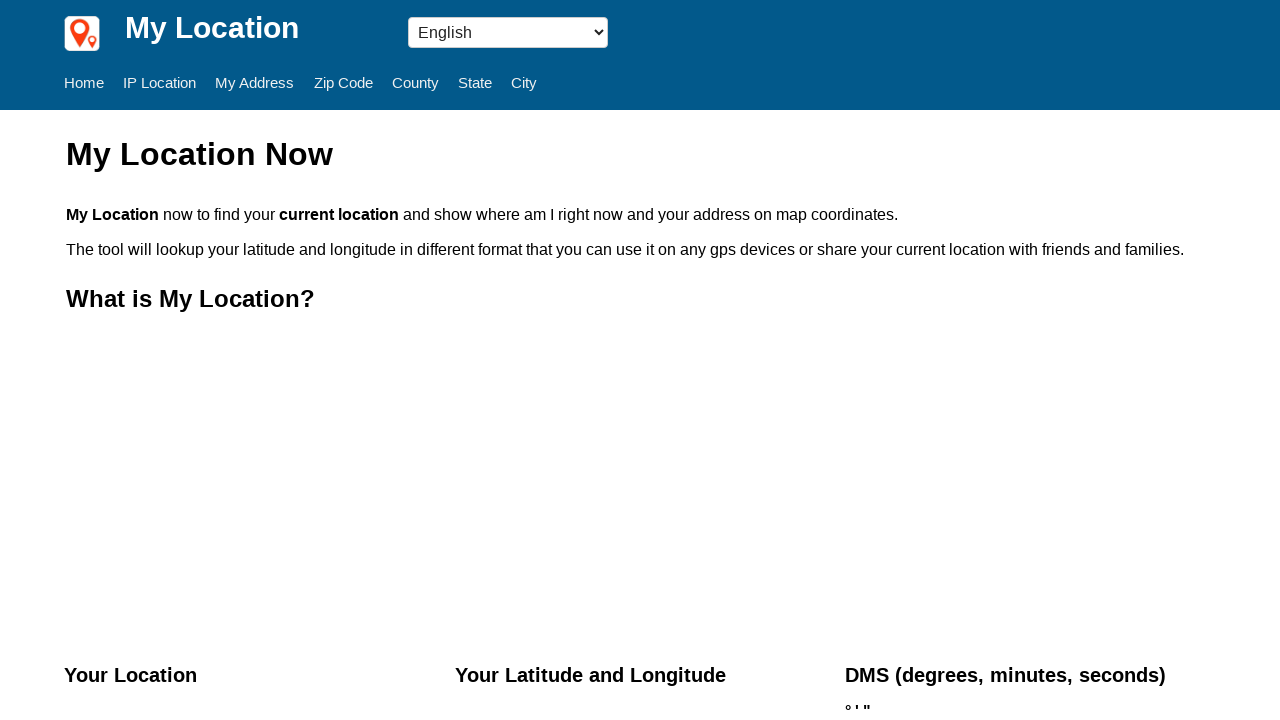

Reloaded the page to activate mocked geolocation
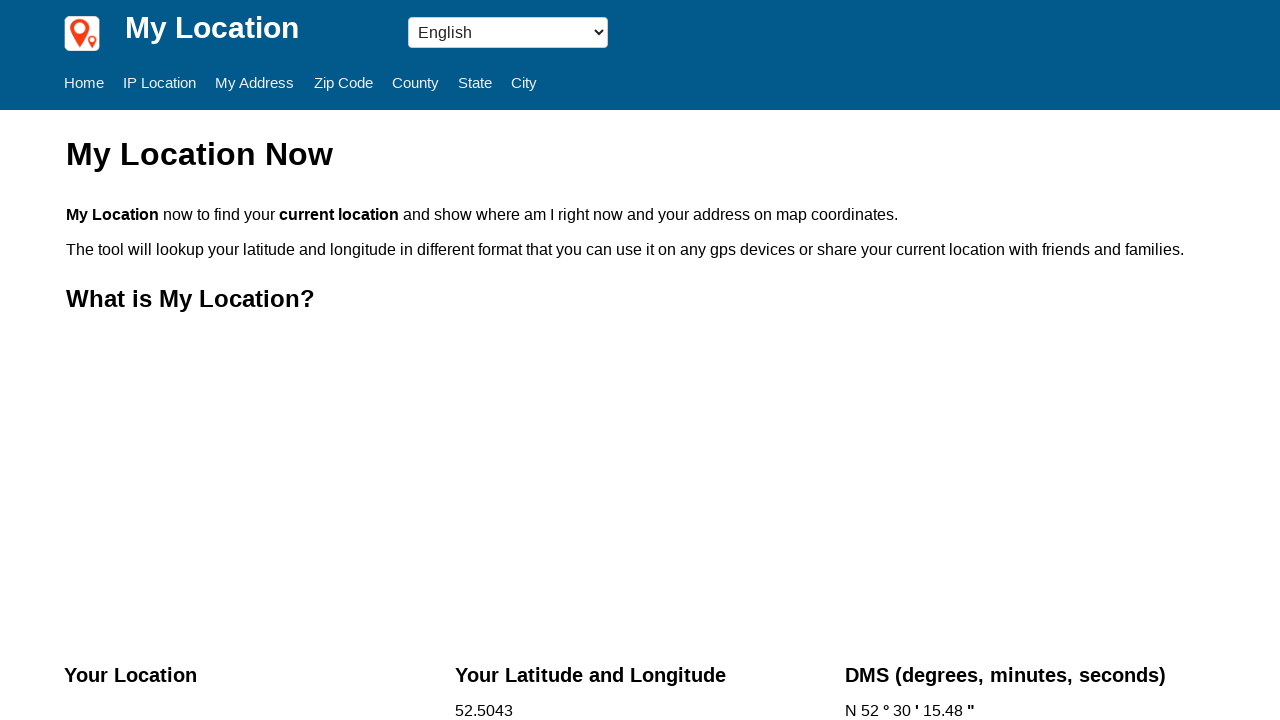

Waited for page to reach networkidle state and location detection to complete
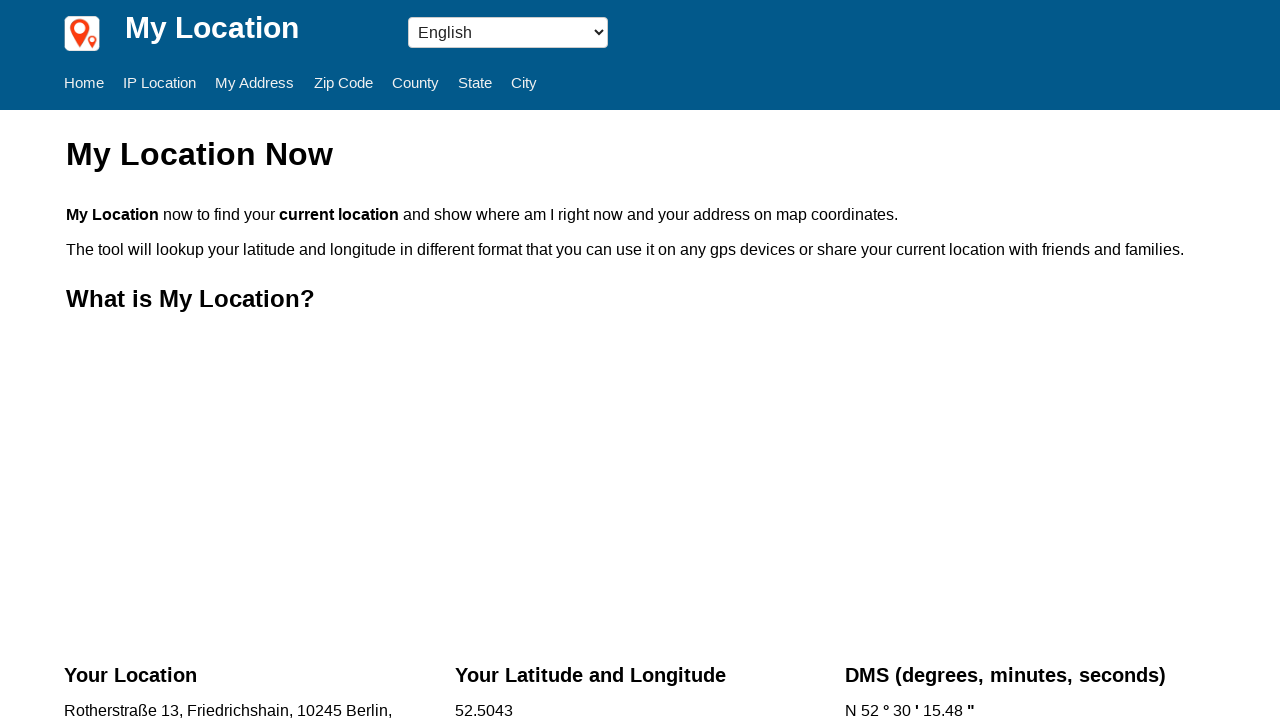

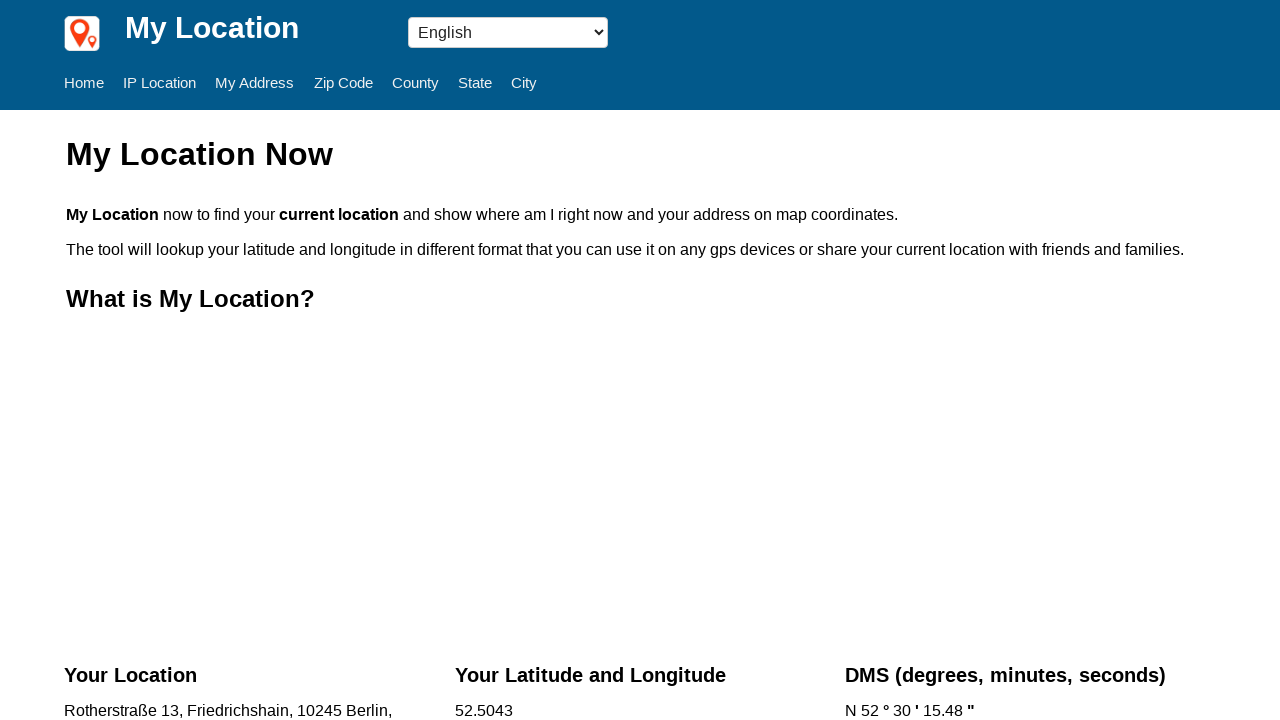